Tests registration form validation by clicking the register button with empty fields and verifying all required field error messages are displayed

Starting URL: https://alada.vn/tai-khoan/dang-ky.html

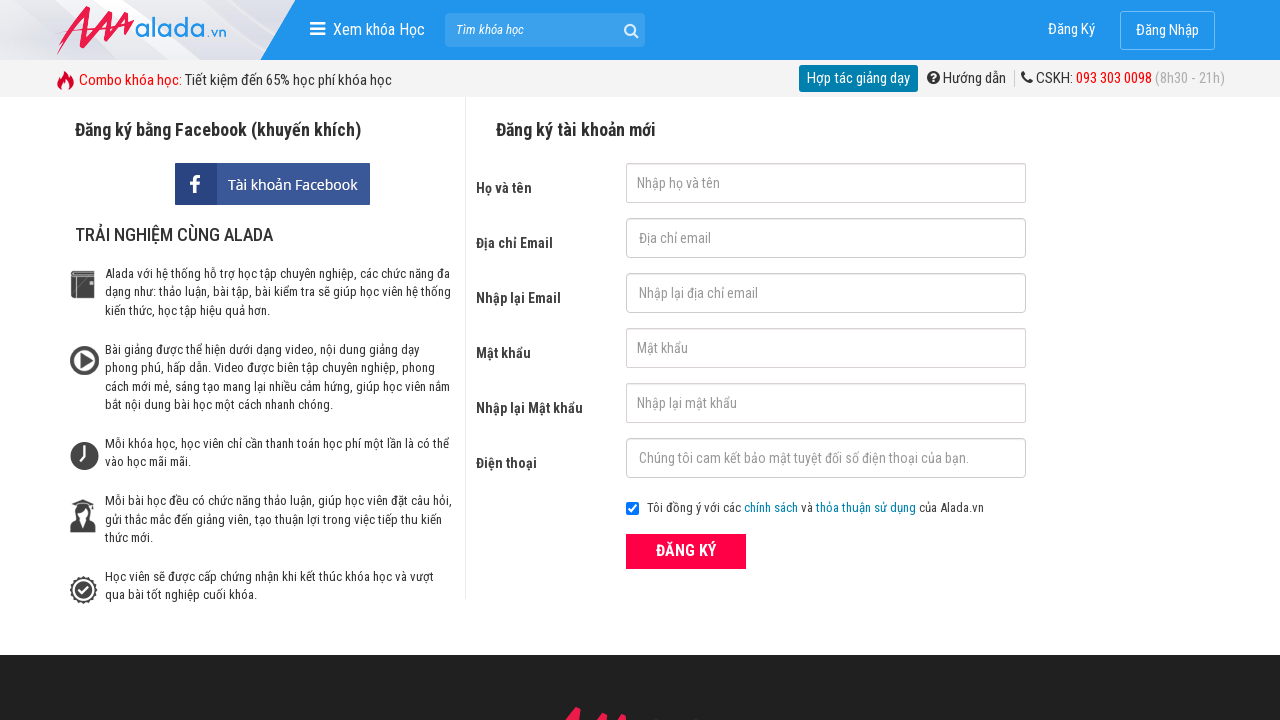

Navigated to registration page
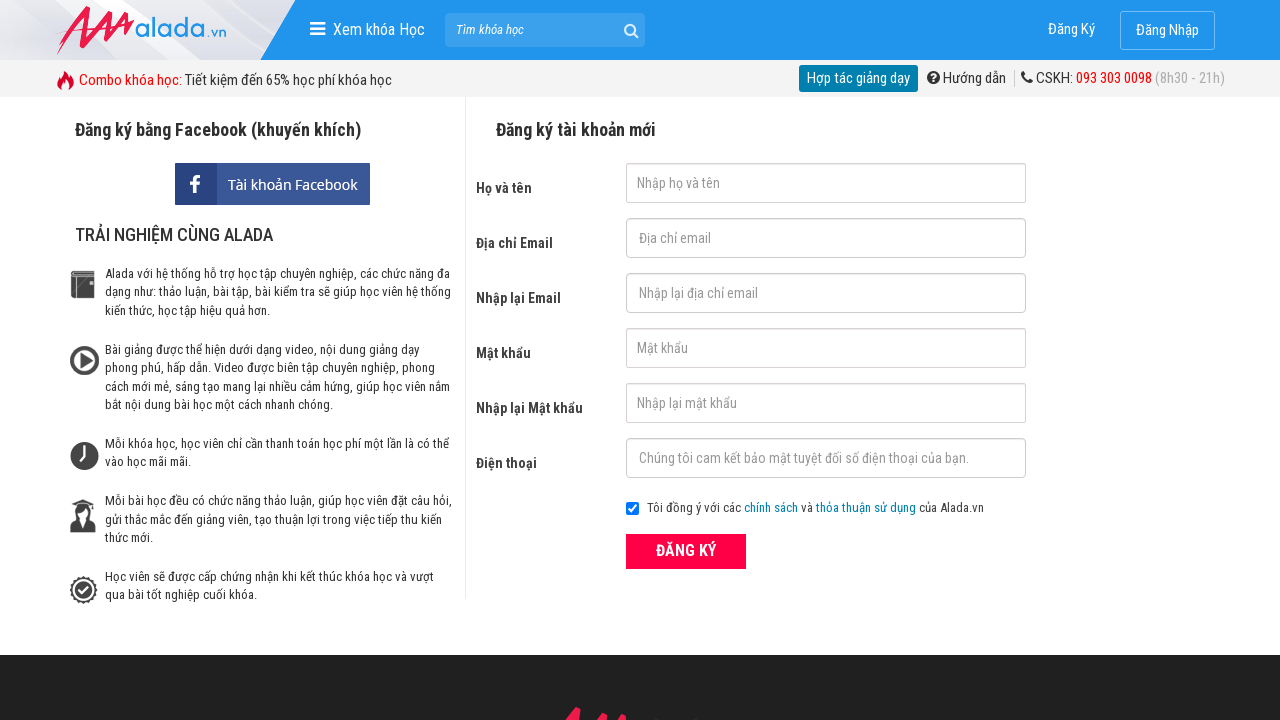

Clicked register button with empty fields at (686, 551) on xpath=//form[@id='frmLogin']//button
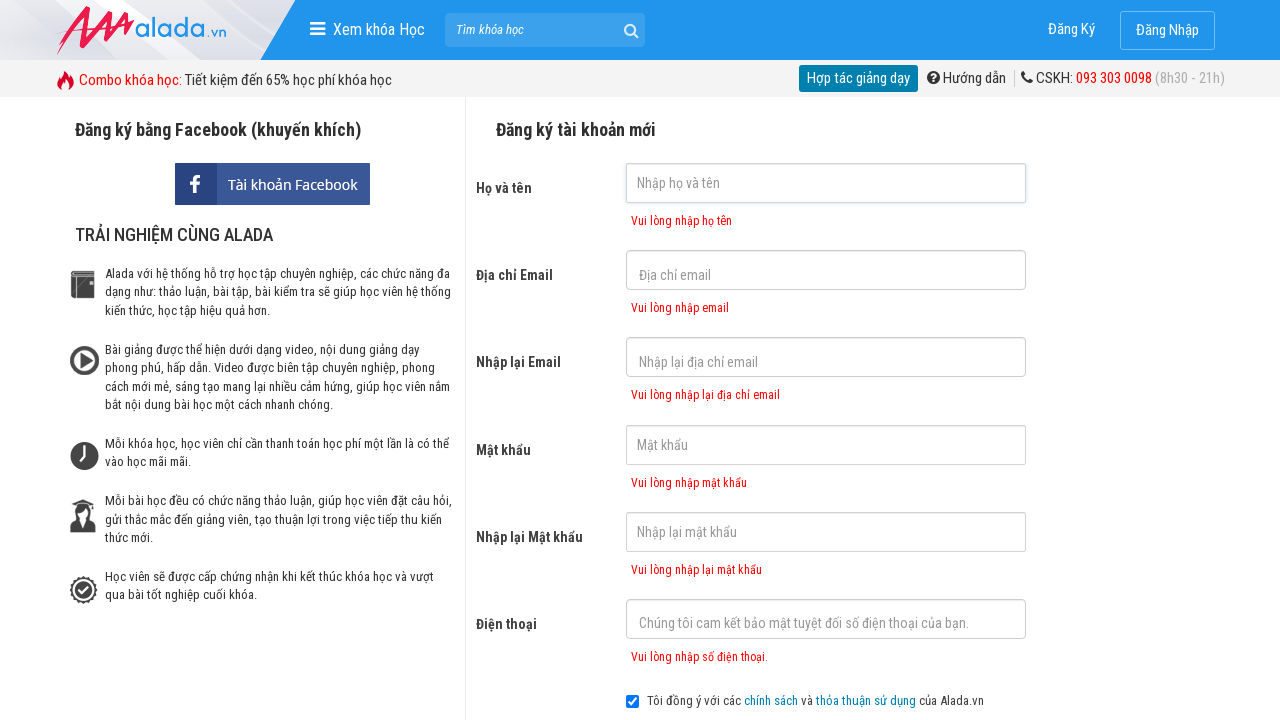

First name error message appeared
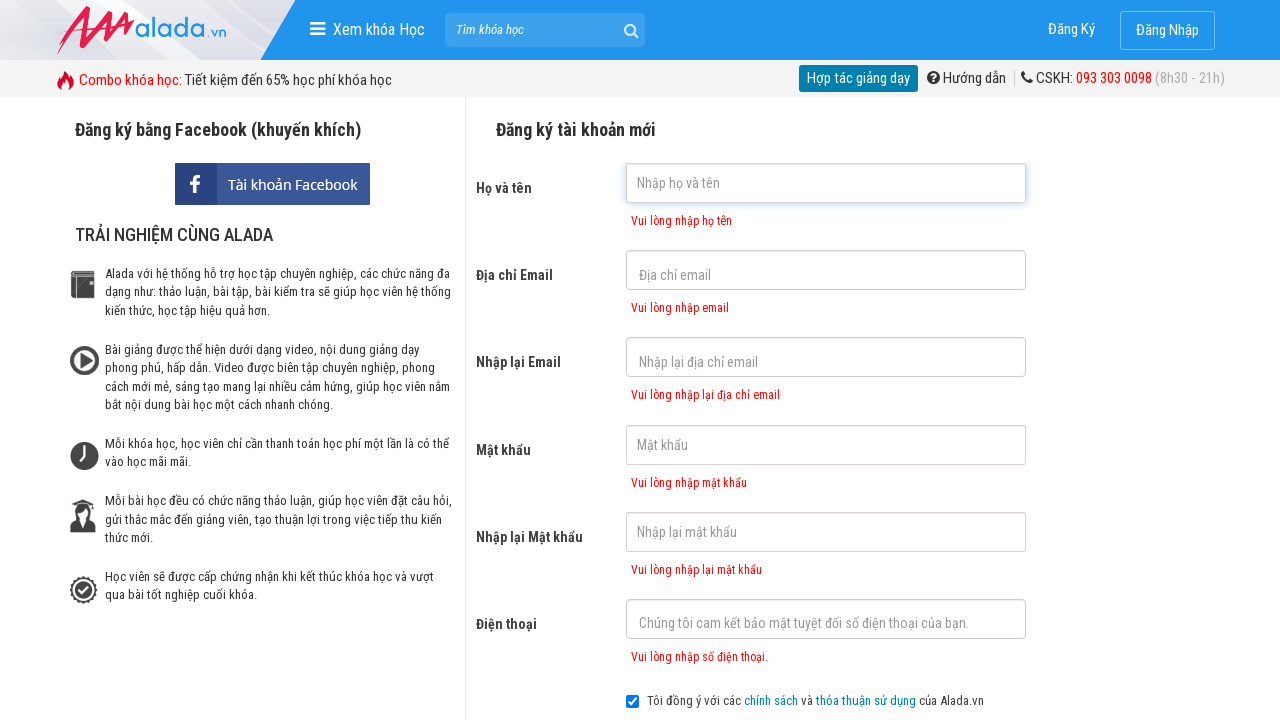

Email error message appeared
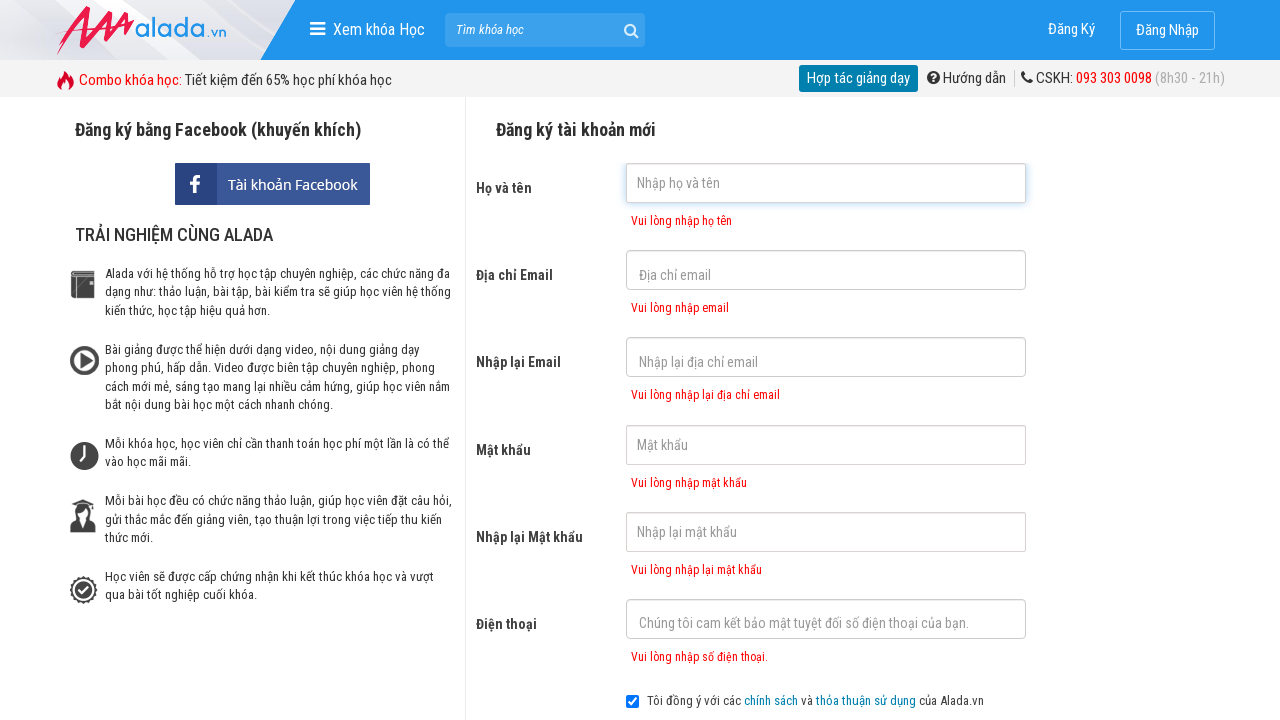

Confirm email error message appeared
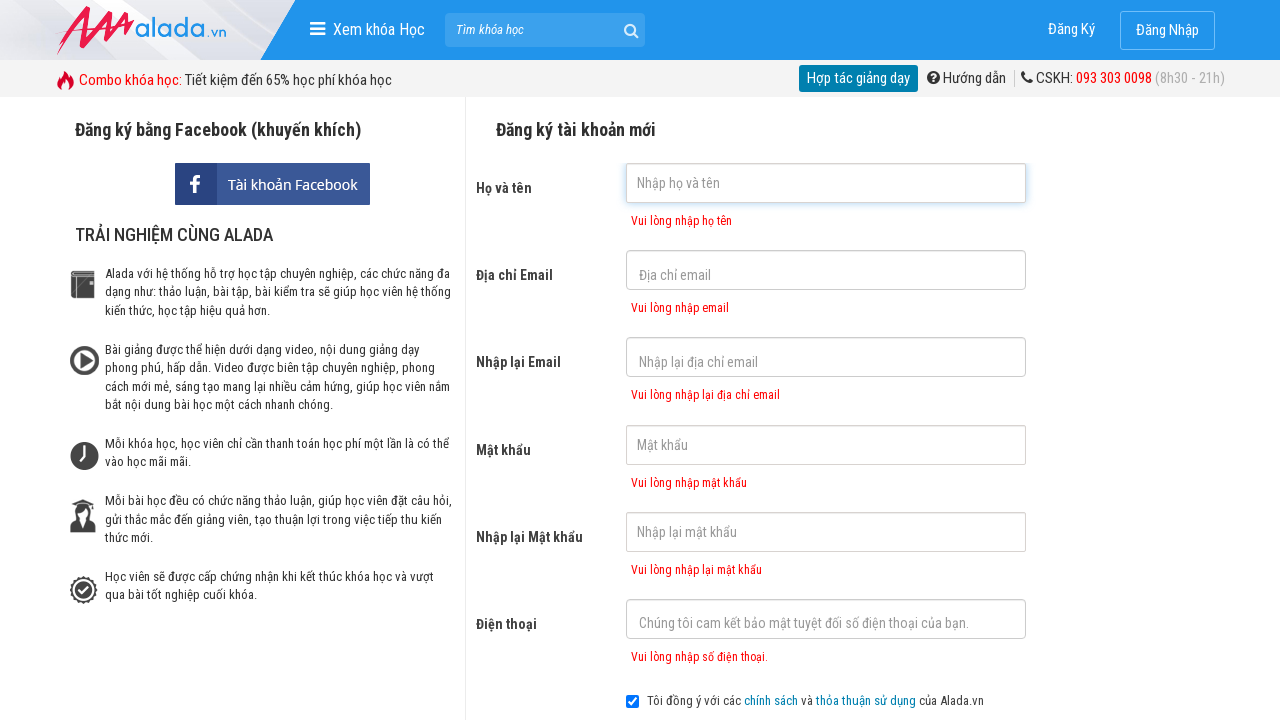

Password error message appeared
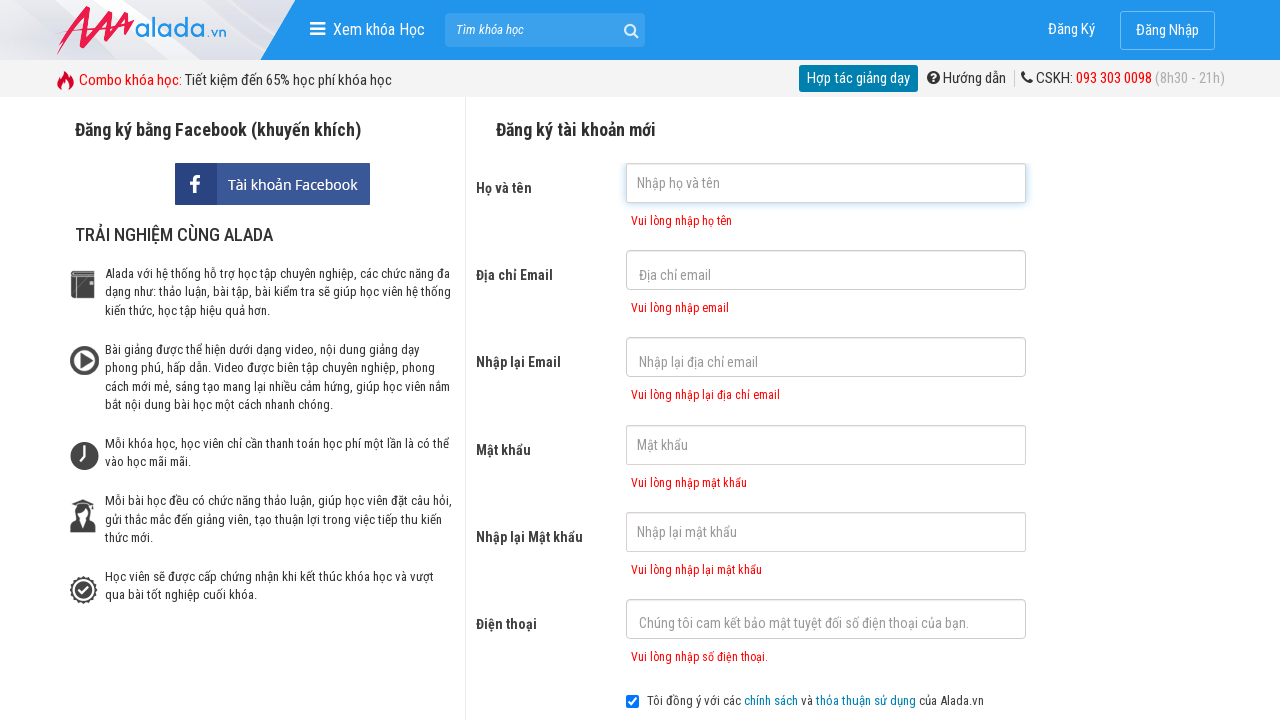

Confirm password error message appeared
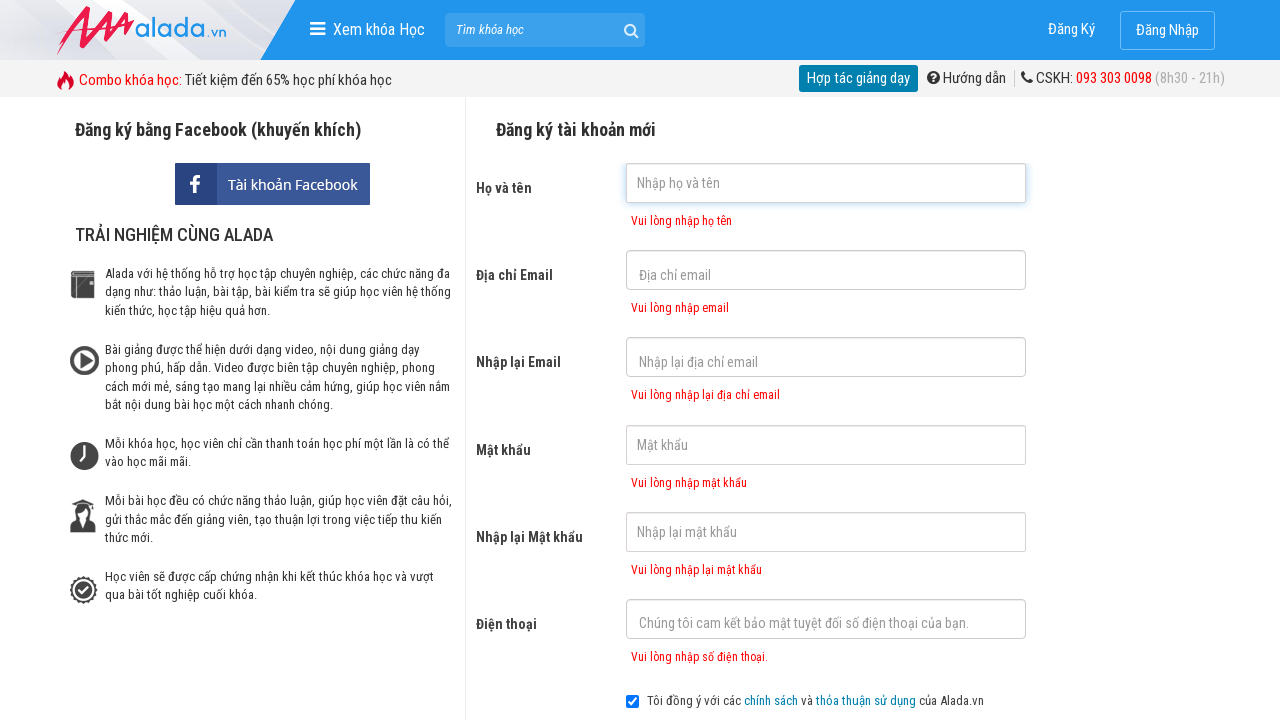

Phone number error message appeared
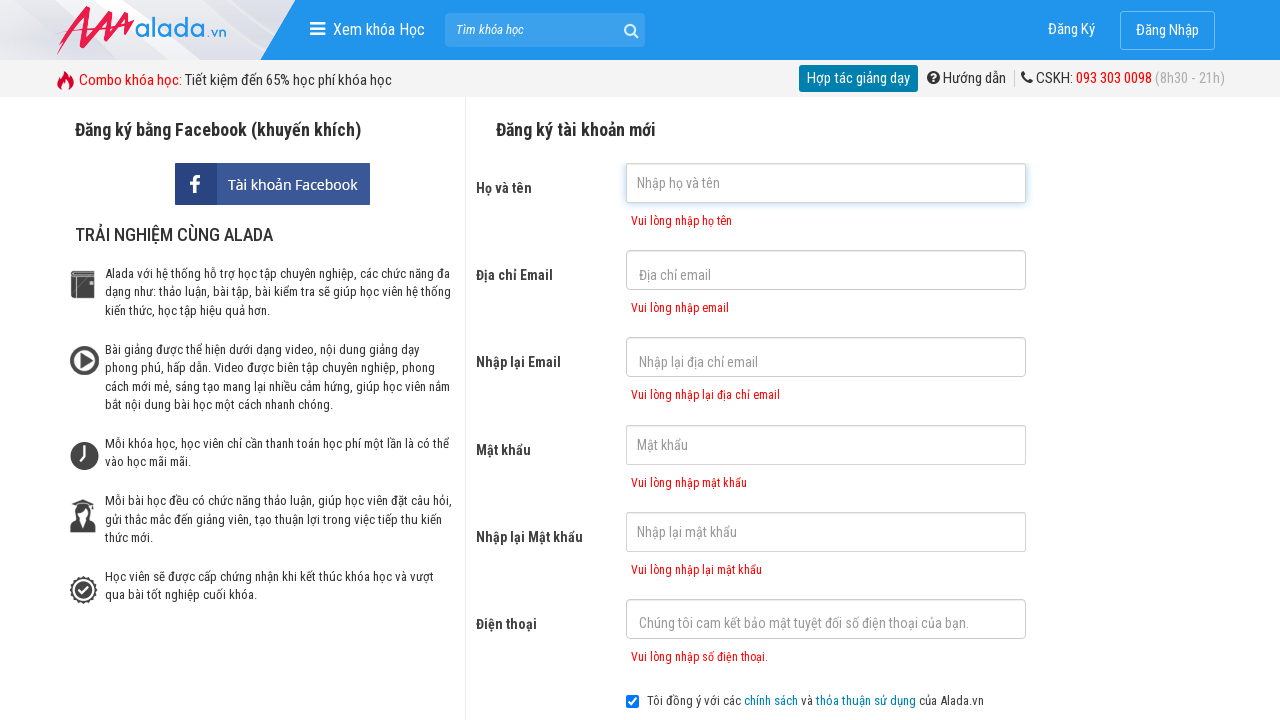

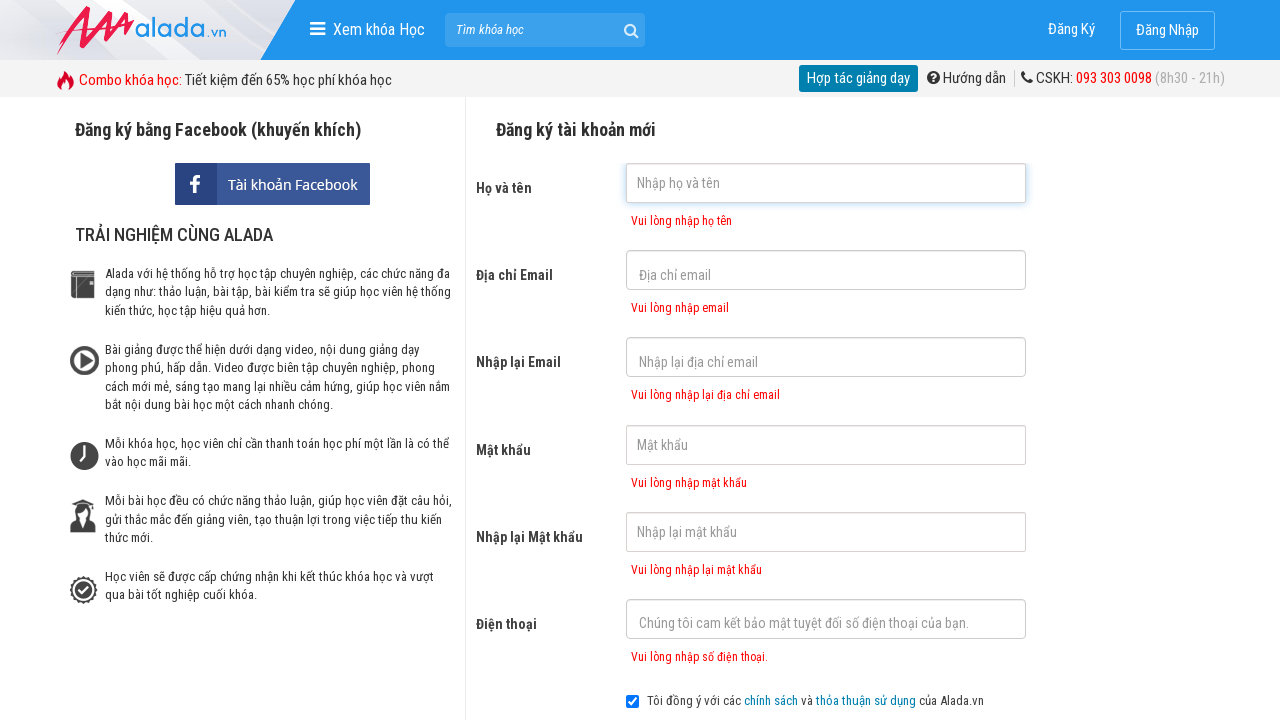